Tests a Vercel deployment by navigating to the page, checking the response status, and verifying page content like the title and hero text.

Starting URL: https://landgenai.vercel.app/

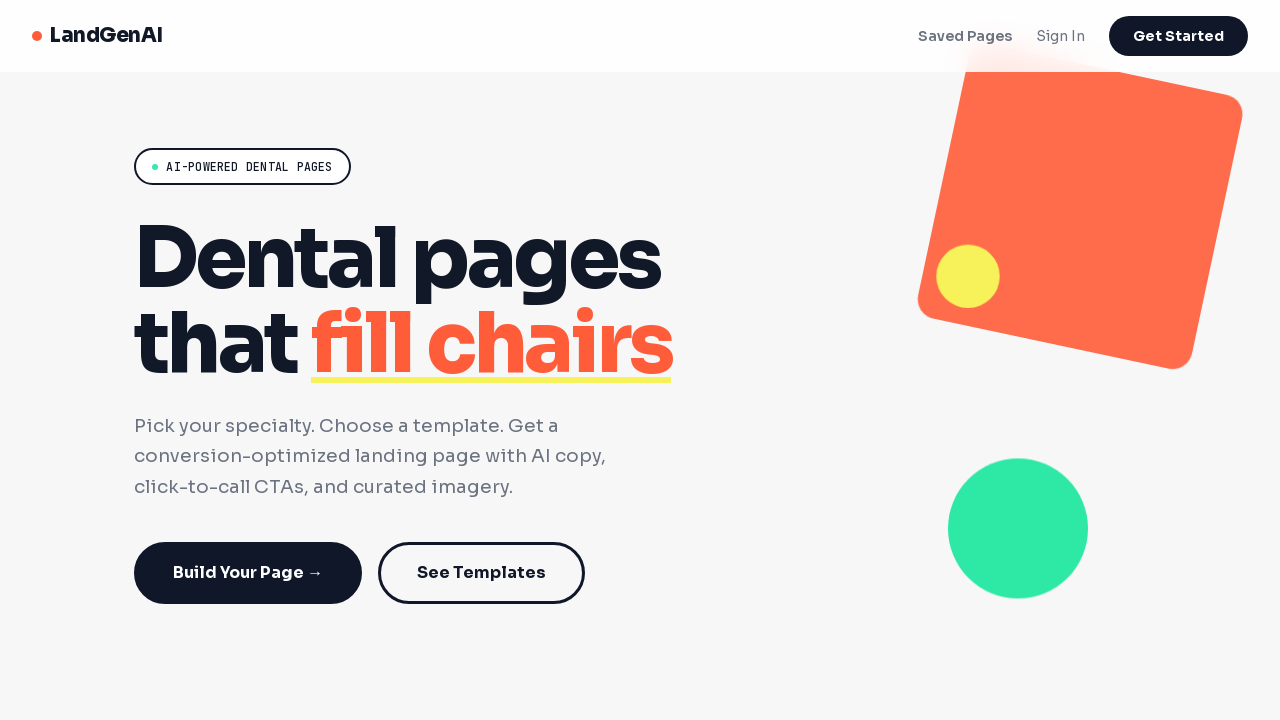

Waited for page to reach networkidle state
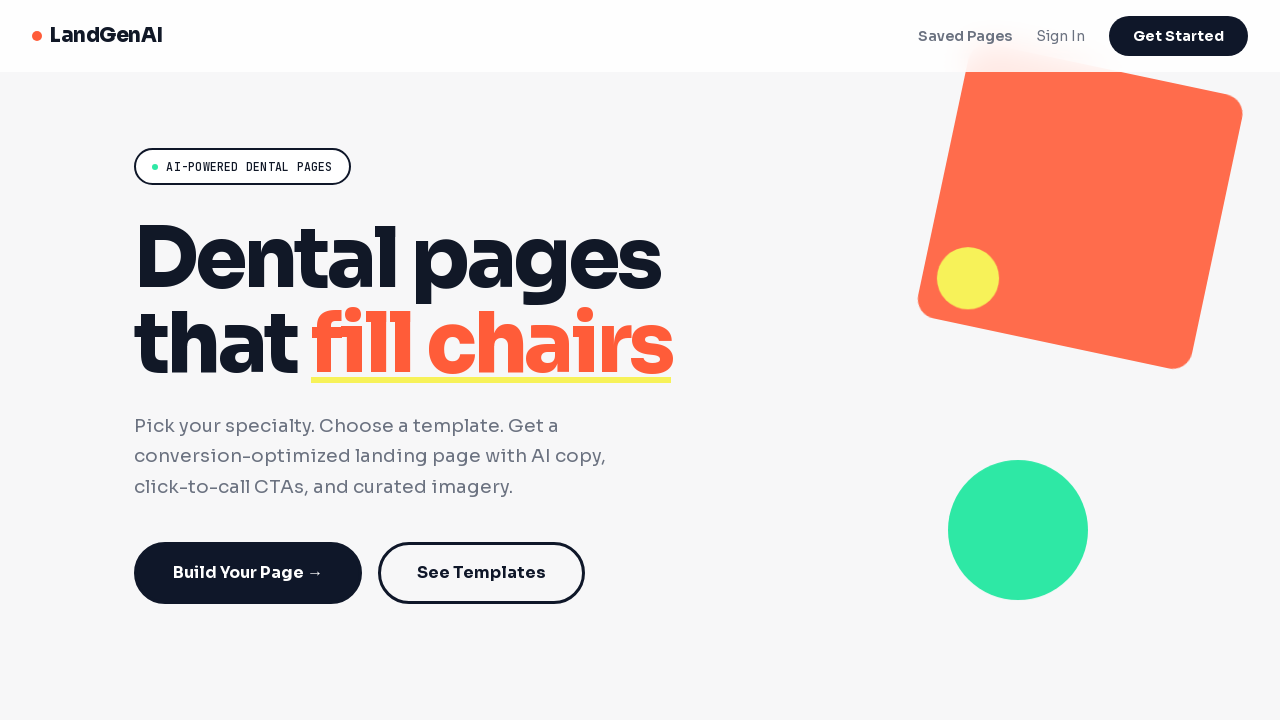

Retrieved page title: AI Landing Page Generator
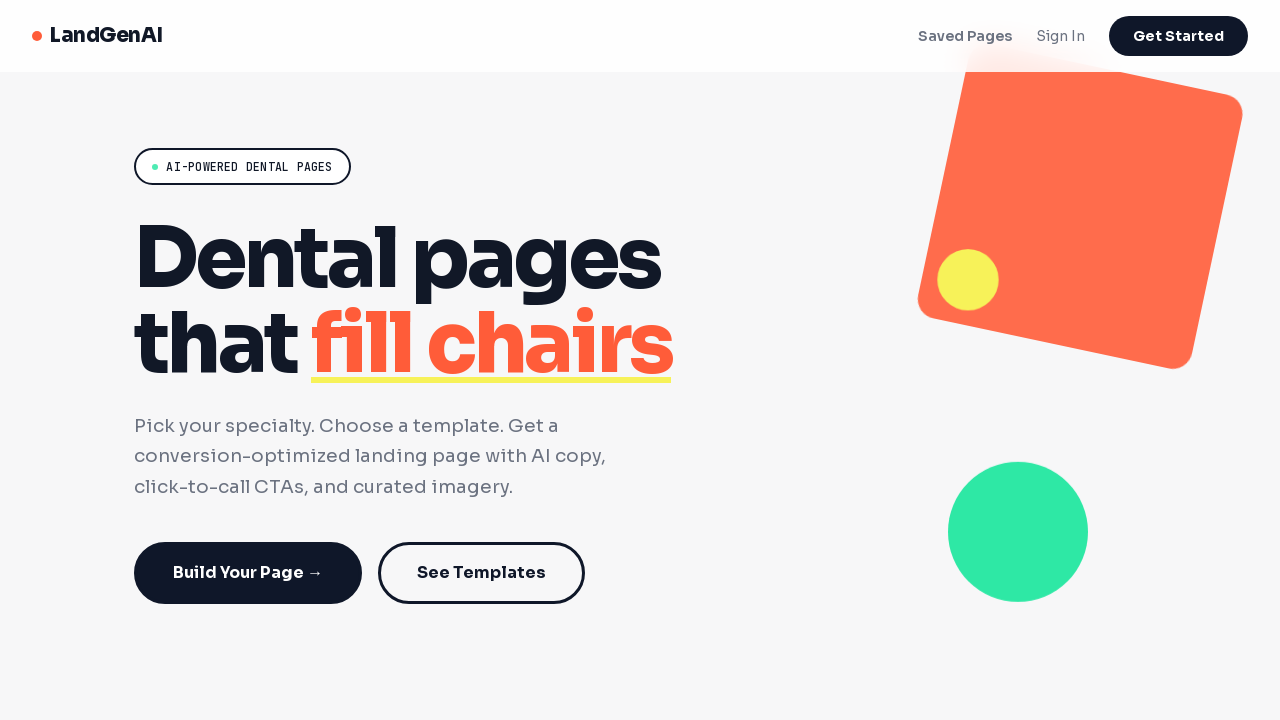

Retrieved hero text from h1 element: Dental pagesthat fill chairs
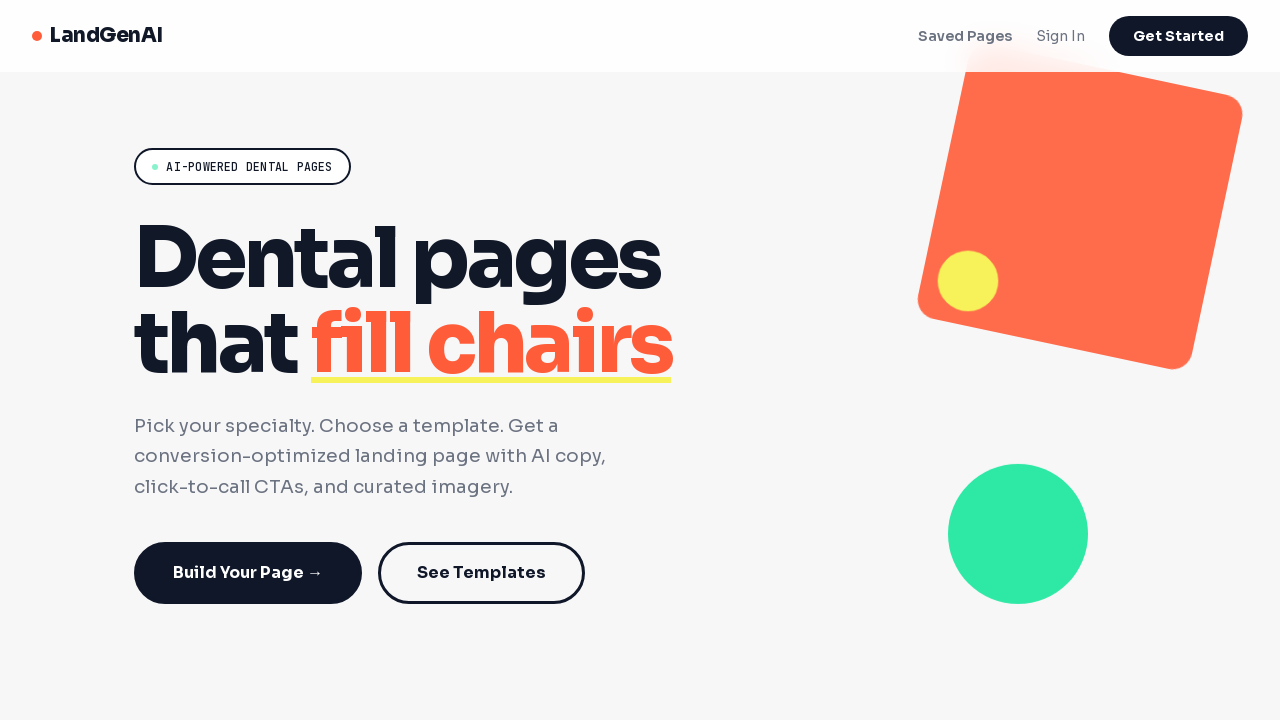

Verified h1 element is visible on the page
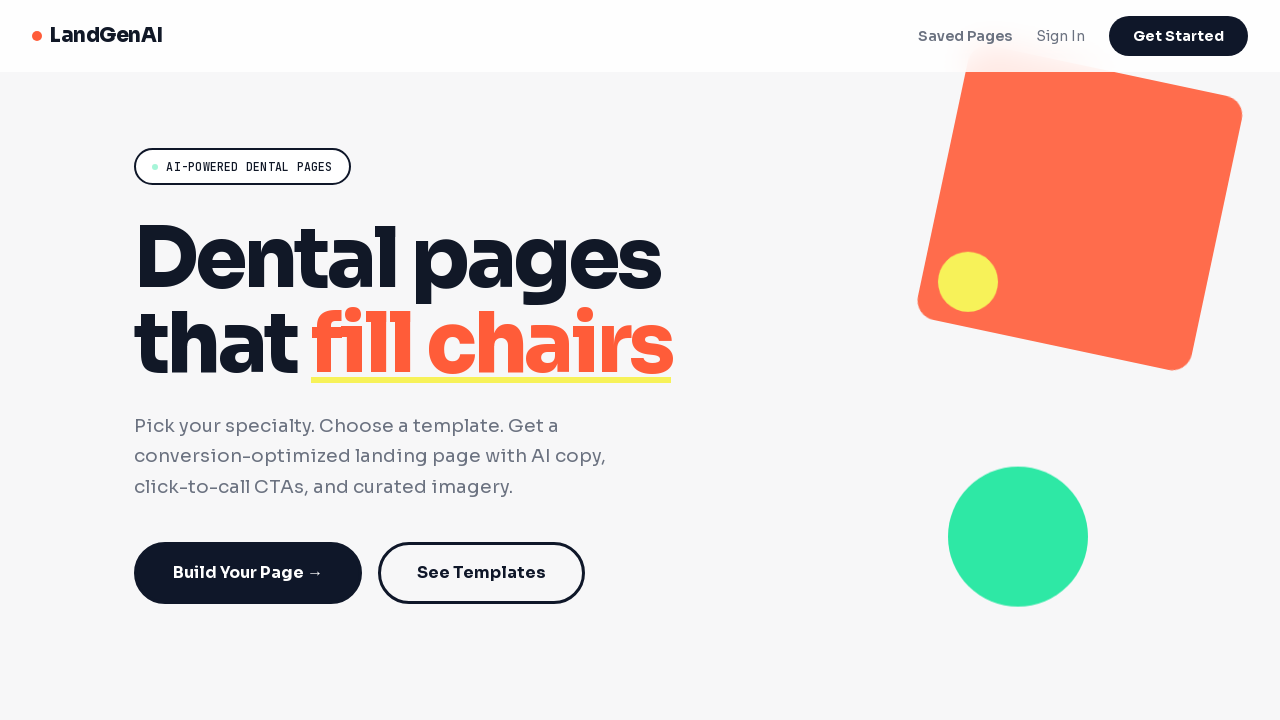

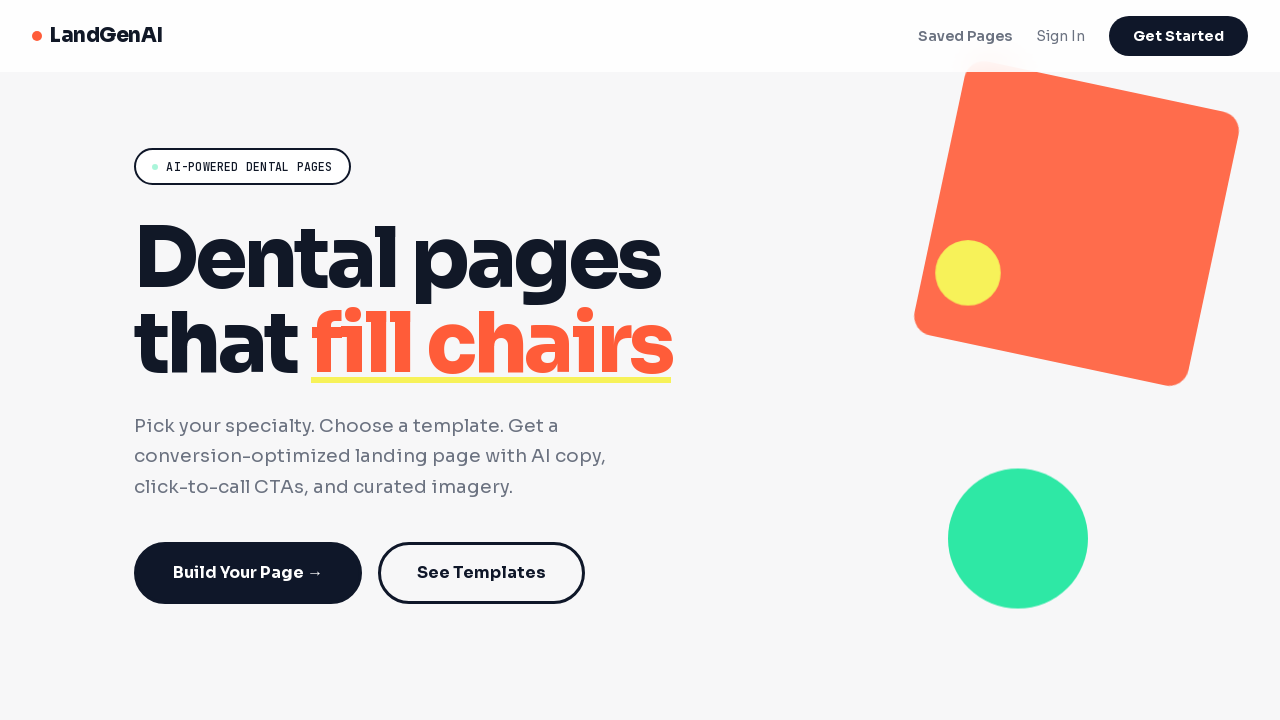